Tests JavaScript prompt dialog by clicking the prompt button, entering text, and accepting

Starting URL: https://the-internet.herokuapp.com/javascript_alerts

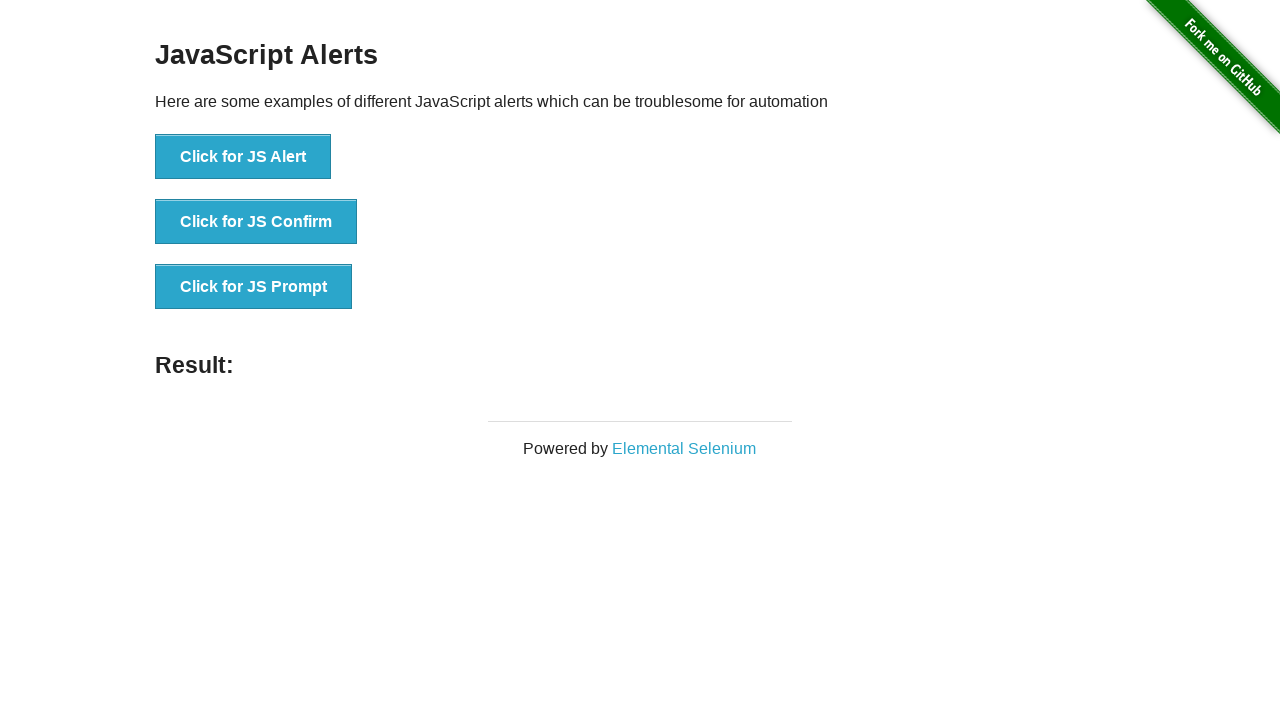

Set up dialog handler to accept prompt with 'Hello'
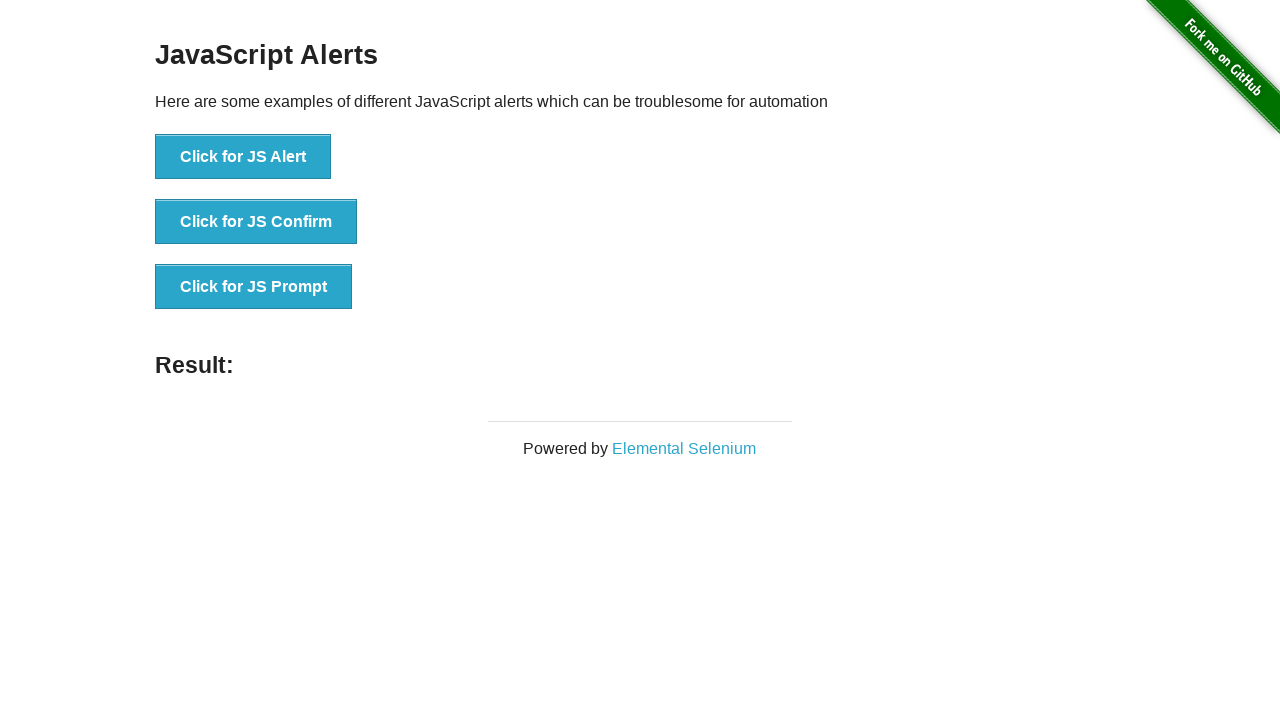

Clicked the JS Prompt button at (254, 287) on xpath=//button[text()="Click for JS Prompt"]
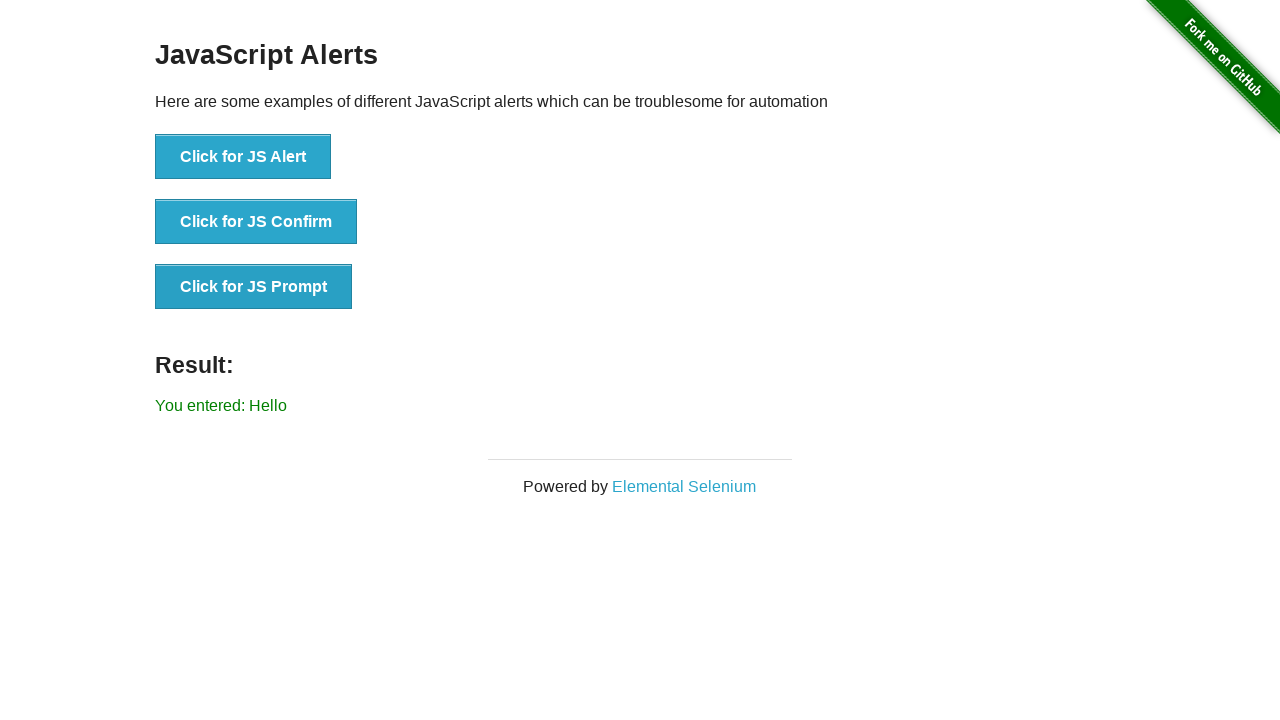

Verified result message displays 'You entered: Hello'
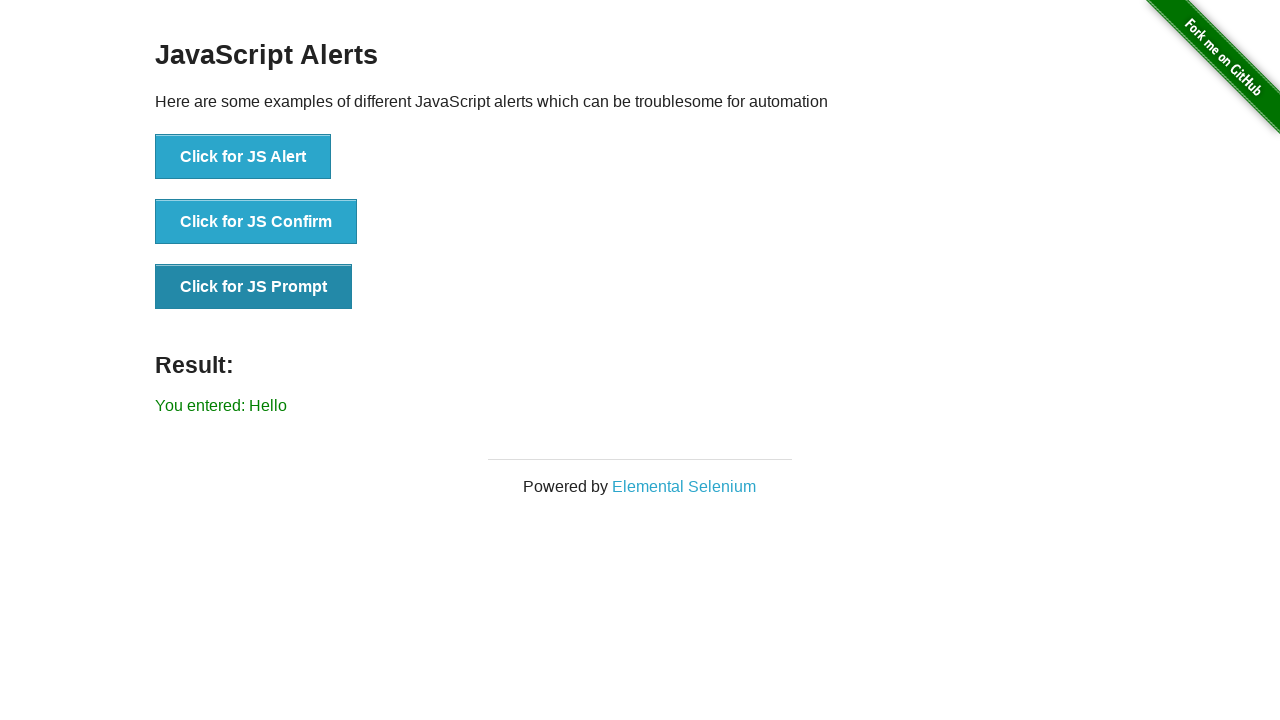

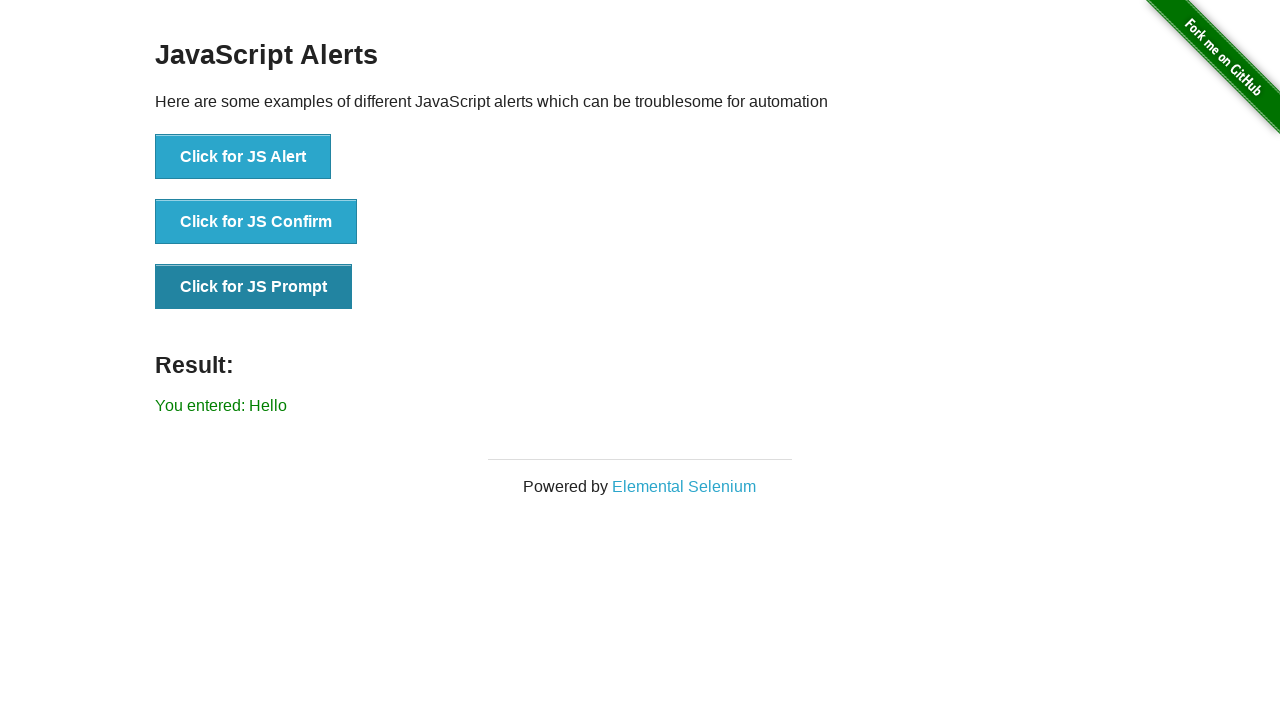